Tests JavaScript confirm dialog by clicking the confirm button, verifying the alert text, accepting it, and checking the result message

Starting URL: https://the-internet.herokuapp.com/javascript_alerts

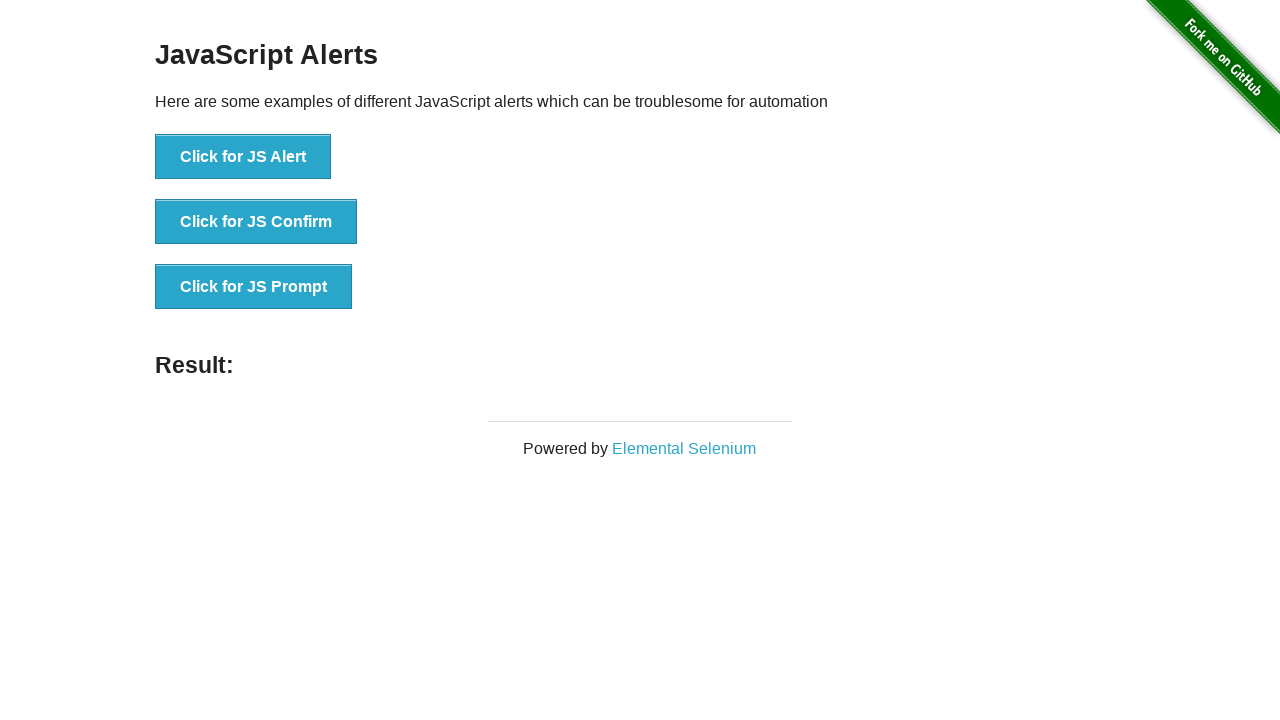

Clicked the JS Confirm button at (256, 222) on xpath=//*[@id='content']/div/ul/li[2]/button
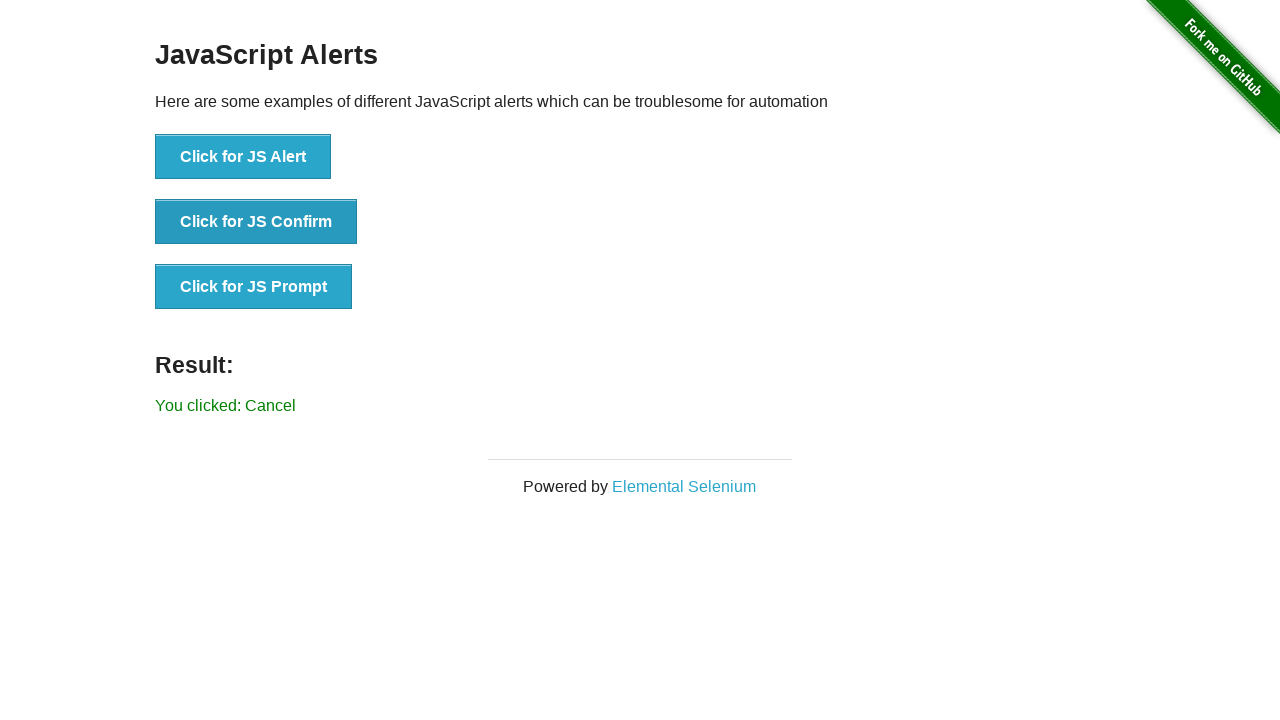

Set up dialog handler to accept confirm dialogs
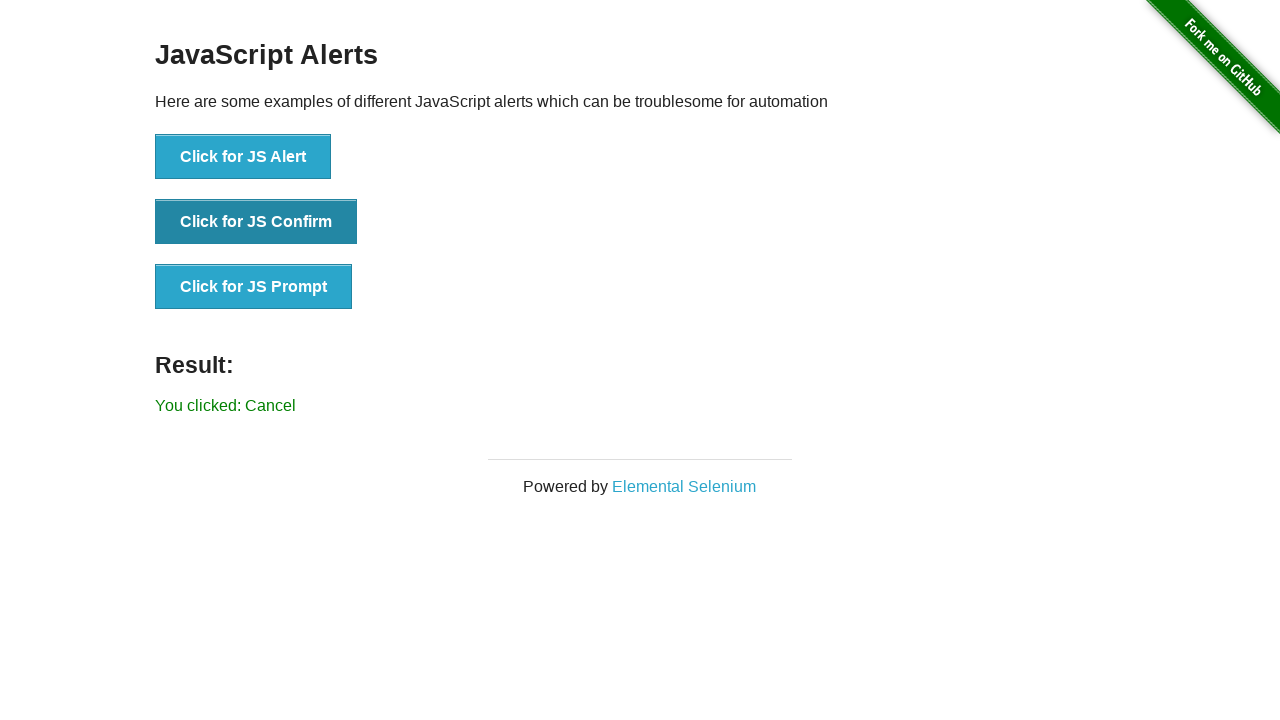

Clicked the JS Confirm button again to trigger dialog at (256, 222) on xpath=//*[@id='content']/div/ul/li[2]/button
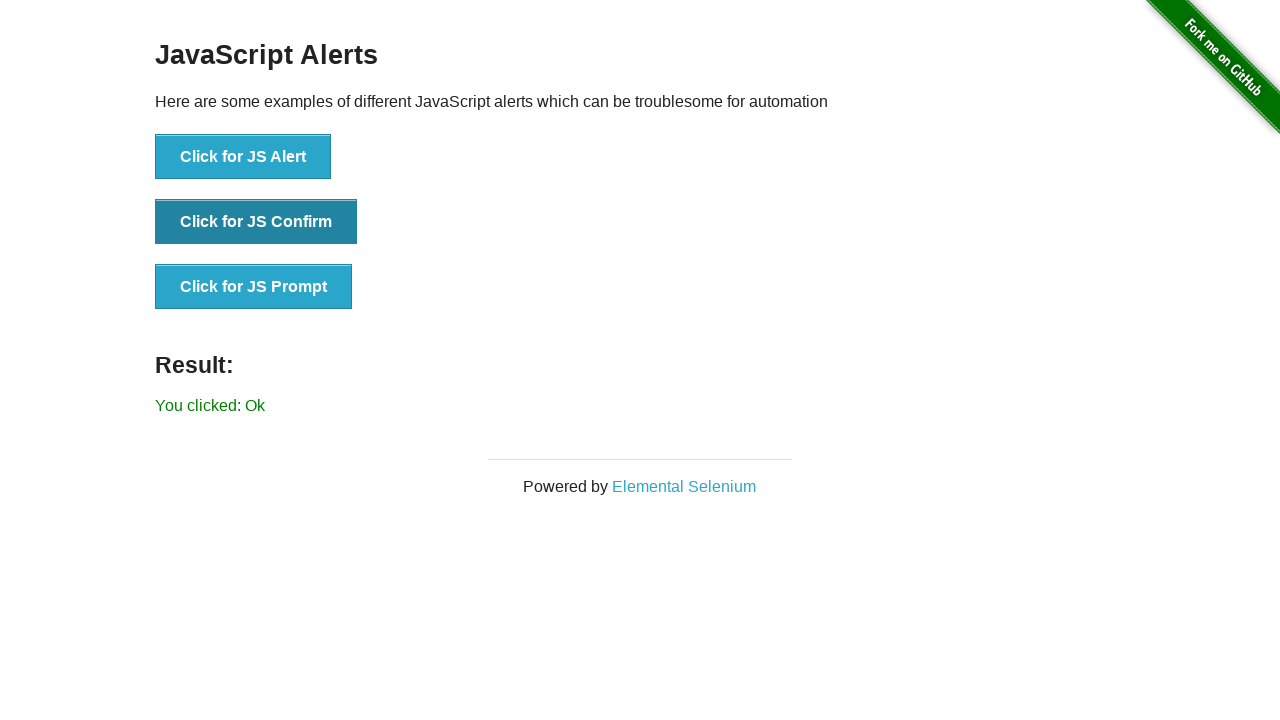

Result element loaded after confirming dialog
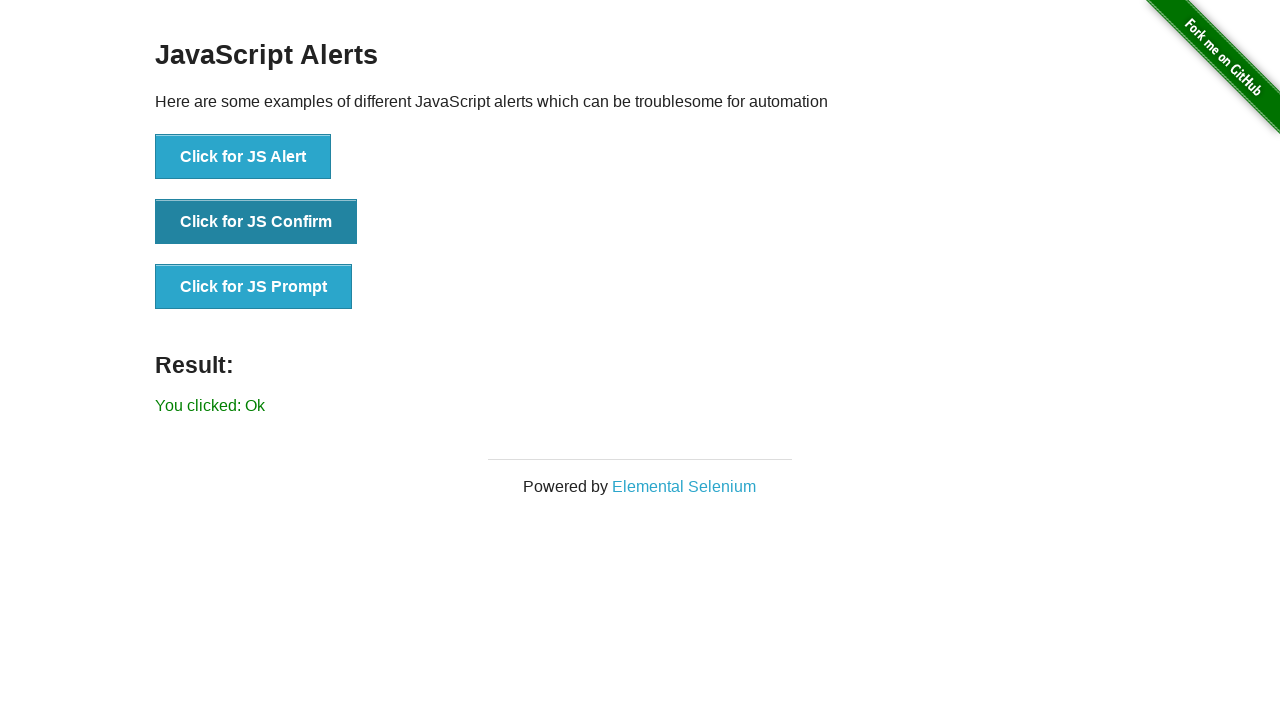

Retrieved result text from page
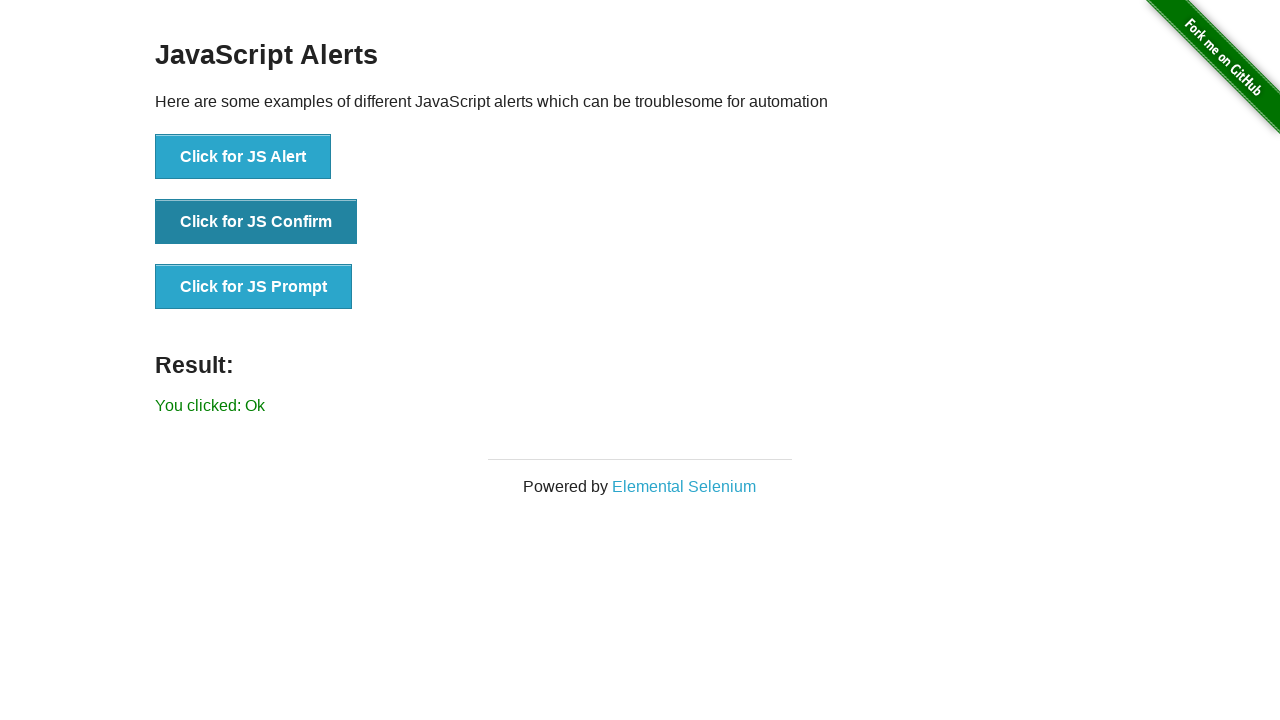

Verified result text matches 'You clicked: Ok'
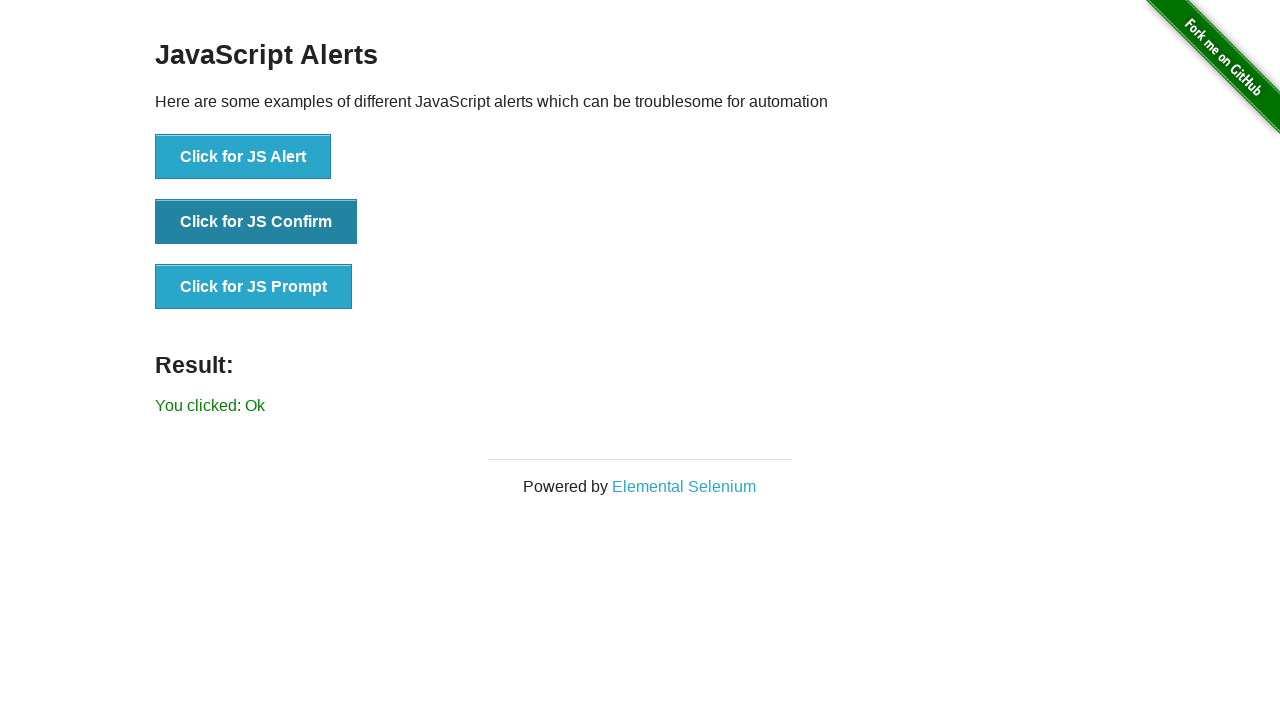

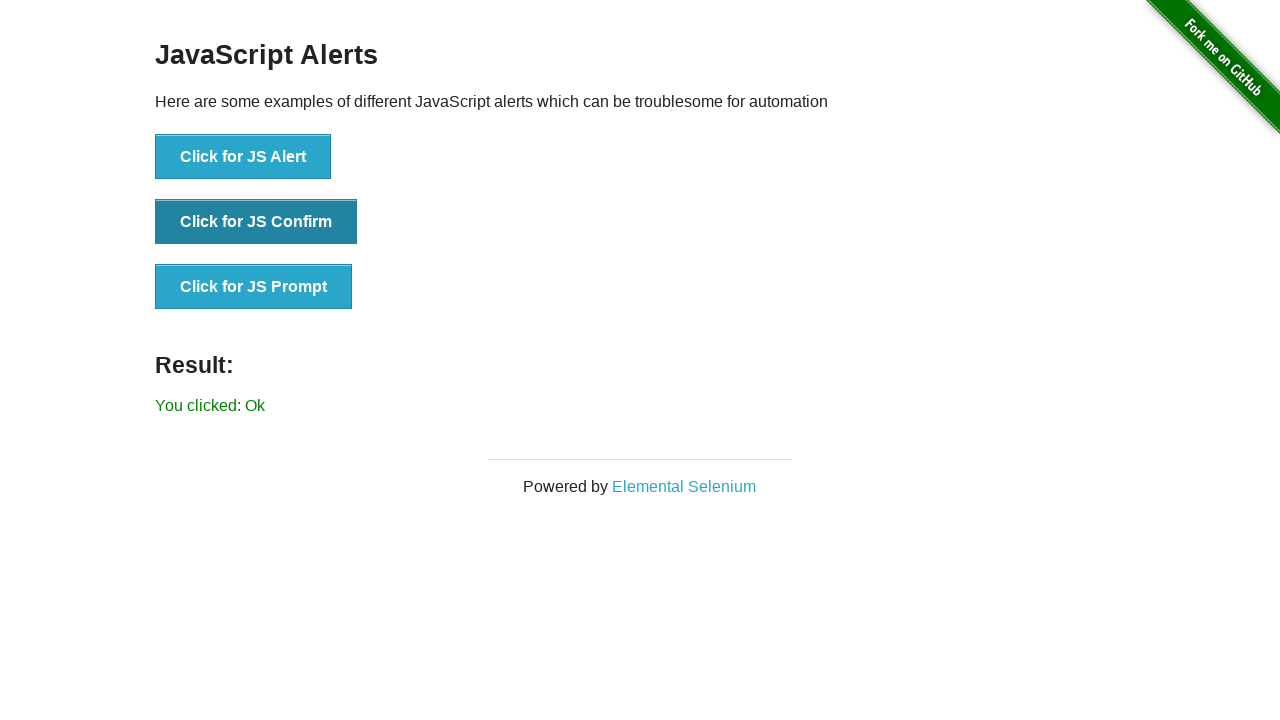